Navigates to a demo table page and extracts various employee information from two different tables including first names, unique last names, usernames with length conditions, unique managers, and unique departments

Starting URL: http://automationbykrishna.com/

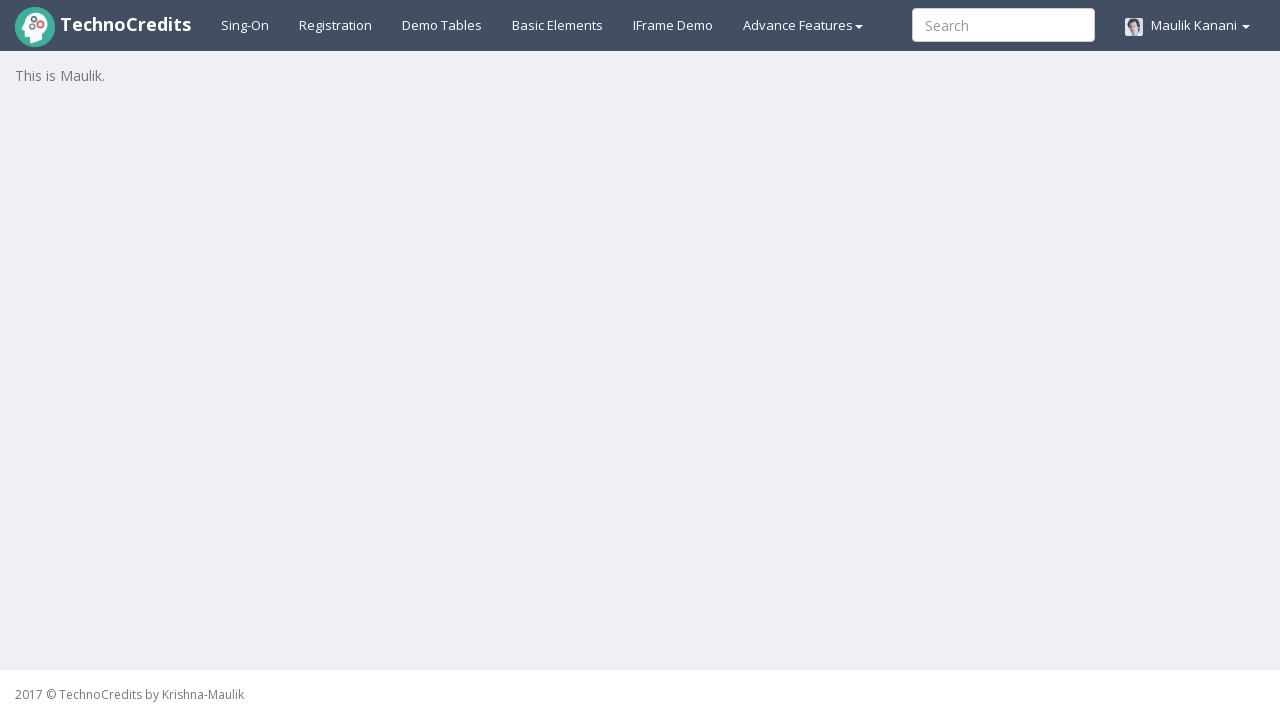

Clicked on demo table link to navigate to table page at (442, 25) on #demotable
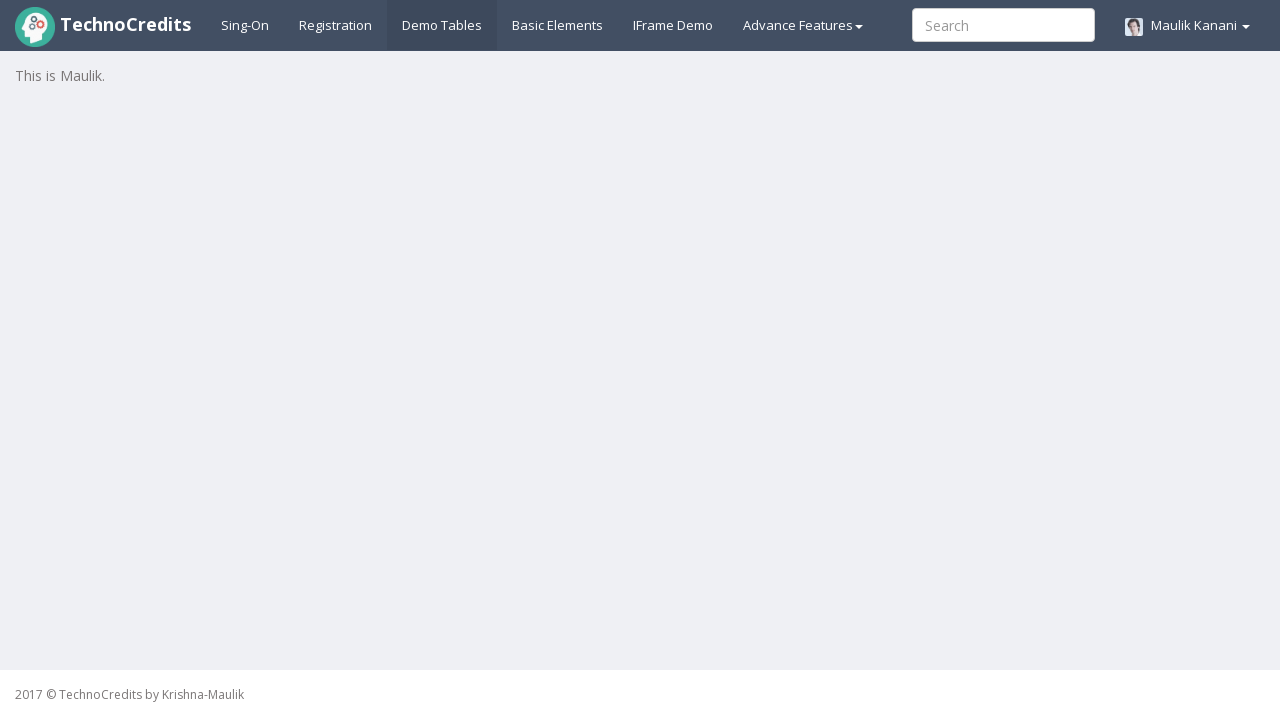

First table (table1) became visible
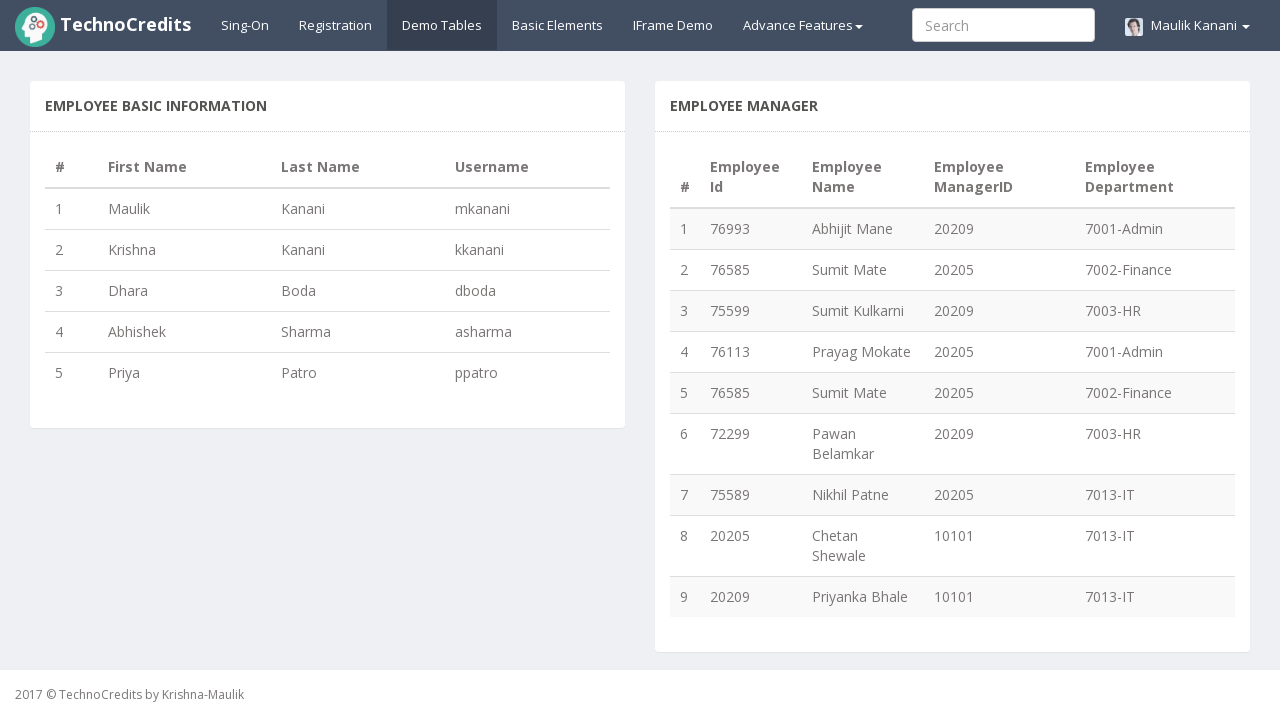

Retrieved all first name elements from table1
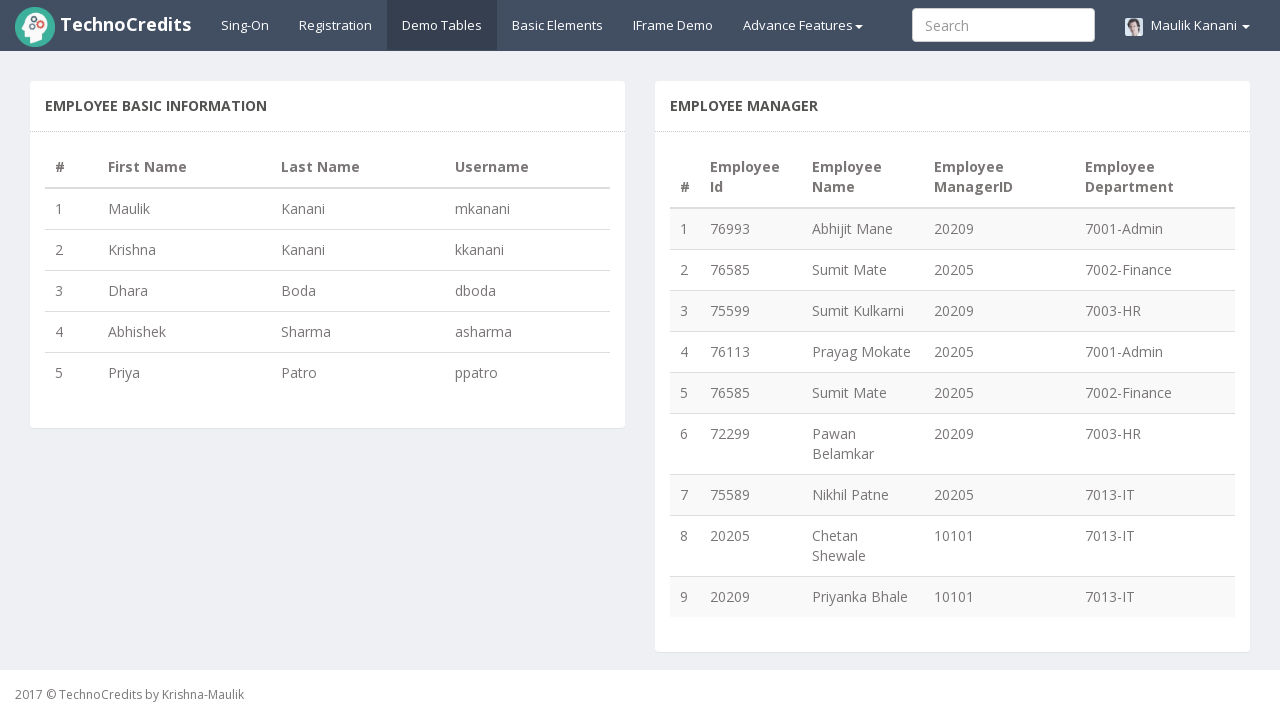

Extracted 5 first names from table1
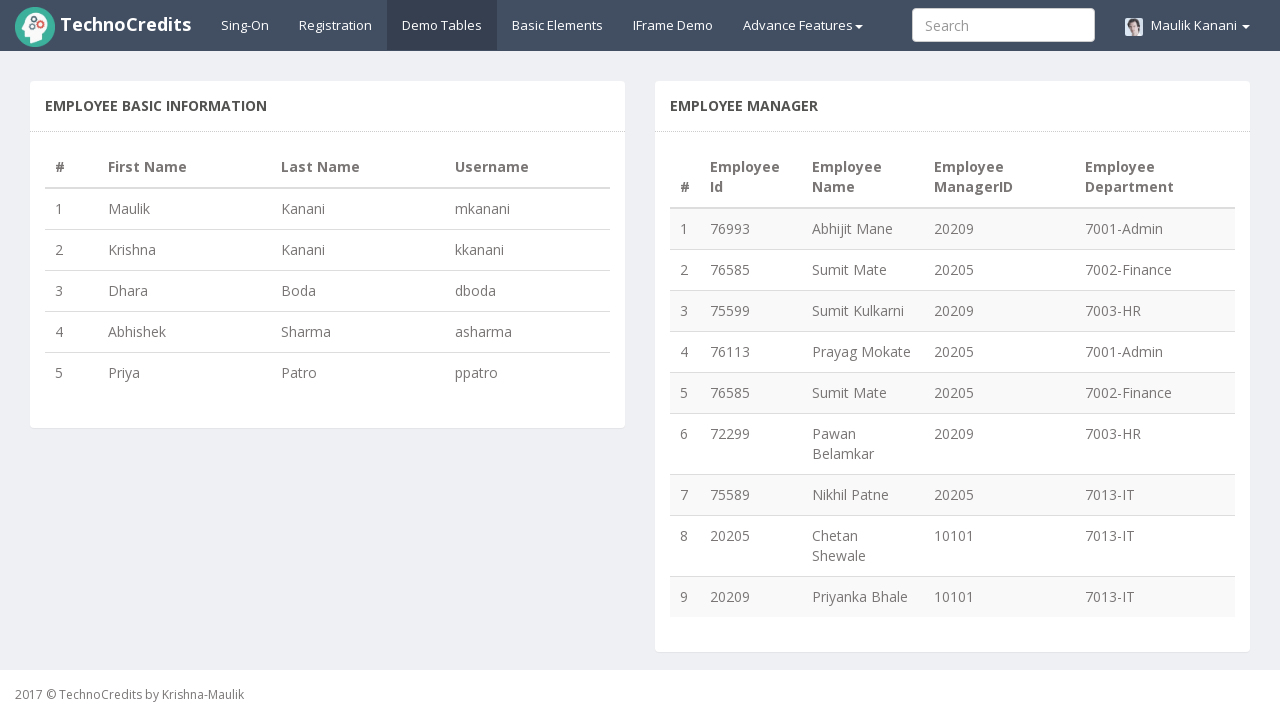

Retrieved all last name elements from table1
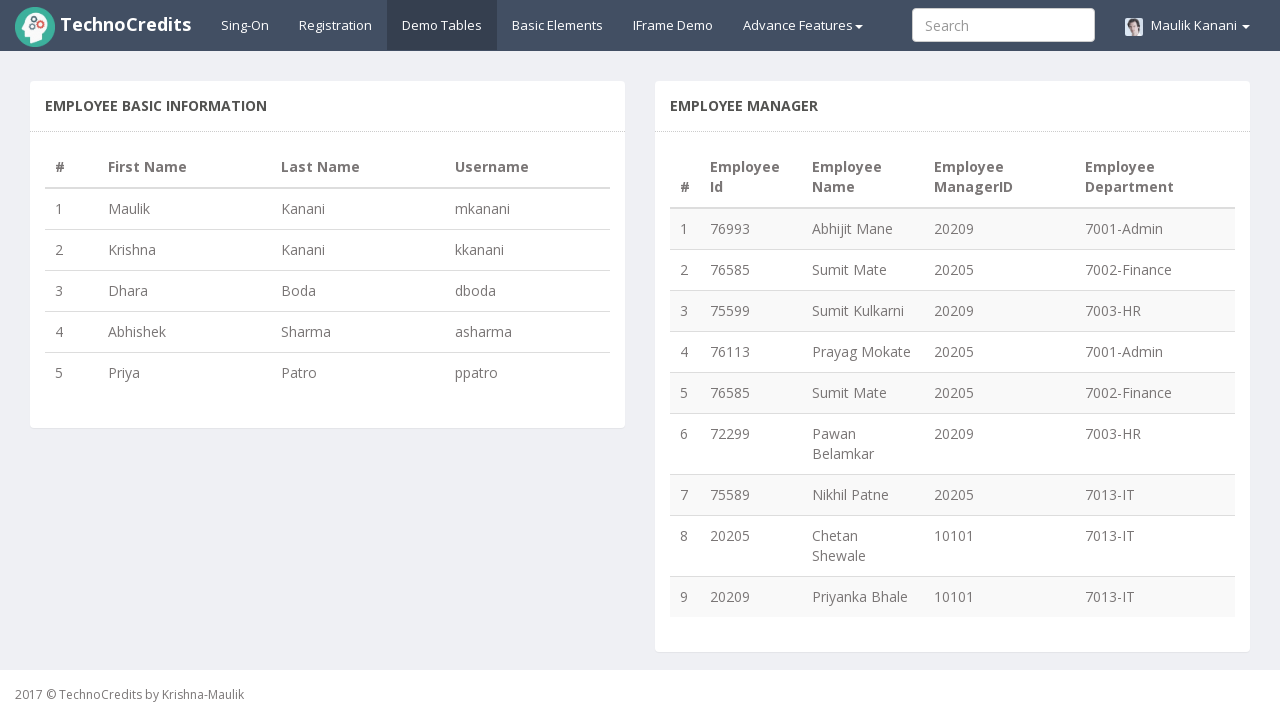

Extracted 4 unique last names from table1
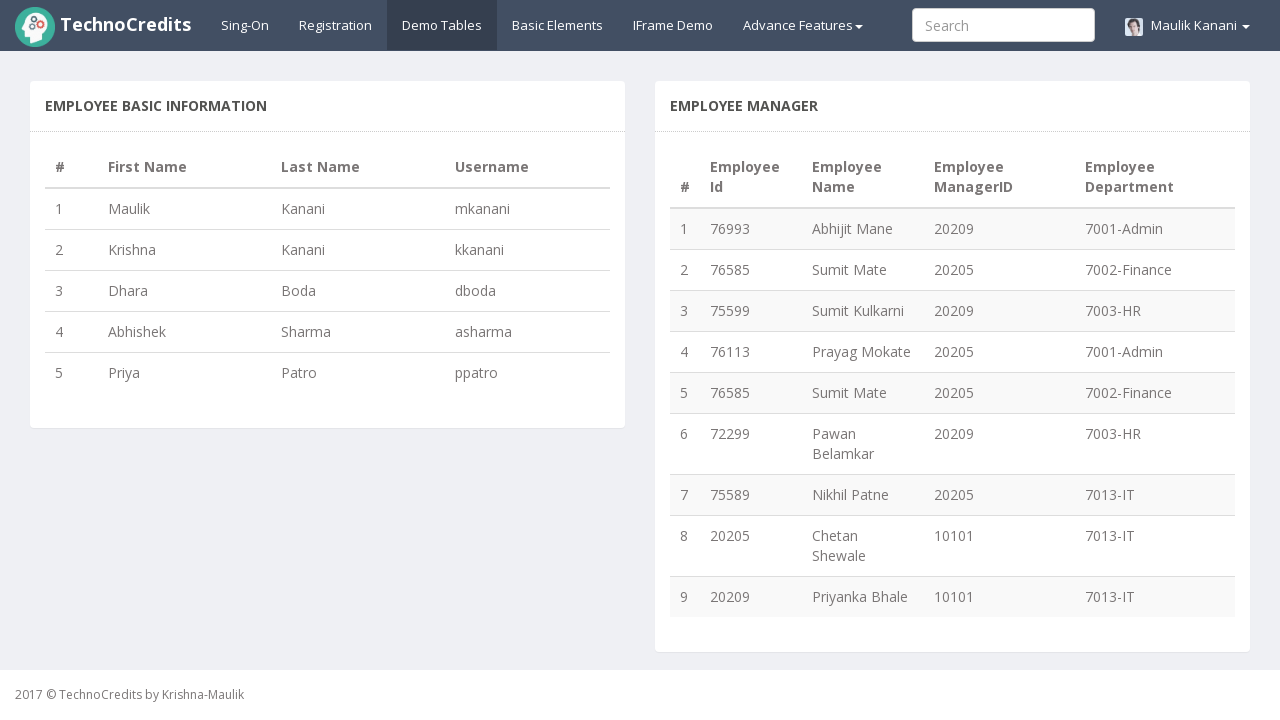

Retrieved all username elements from table1
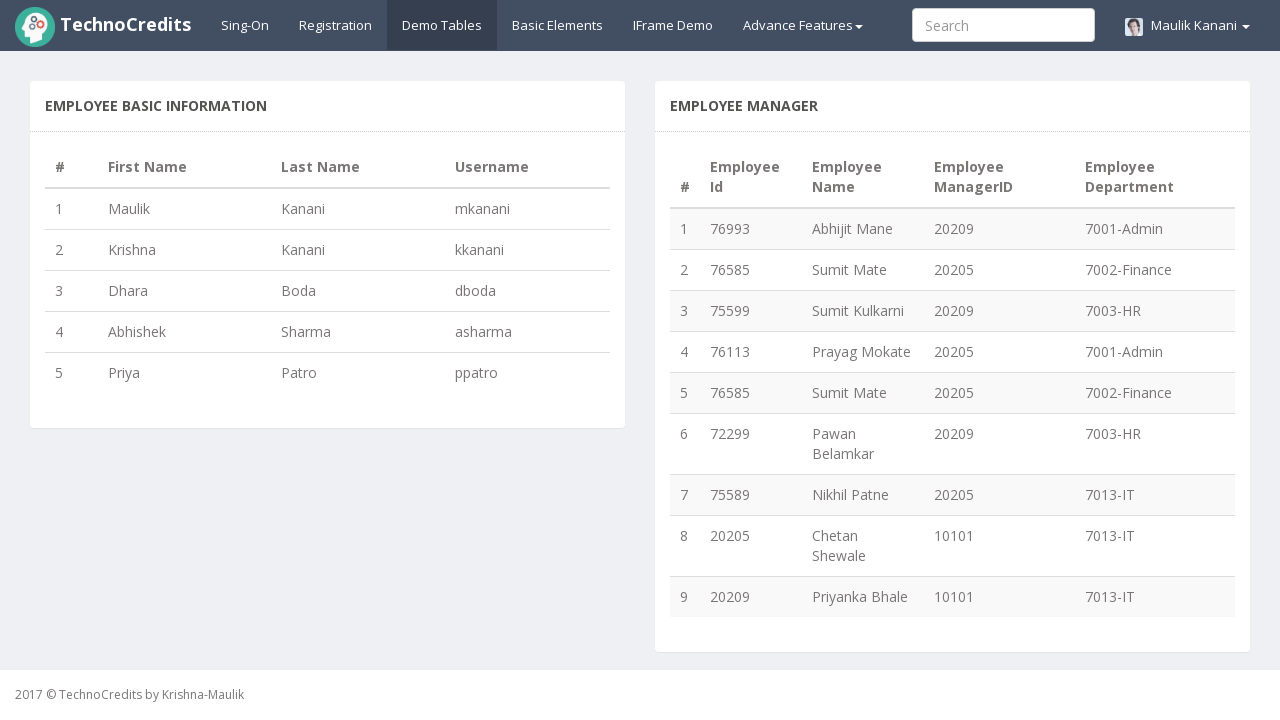

Extracted 3 usernames with length > 6 from table1
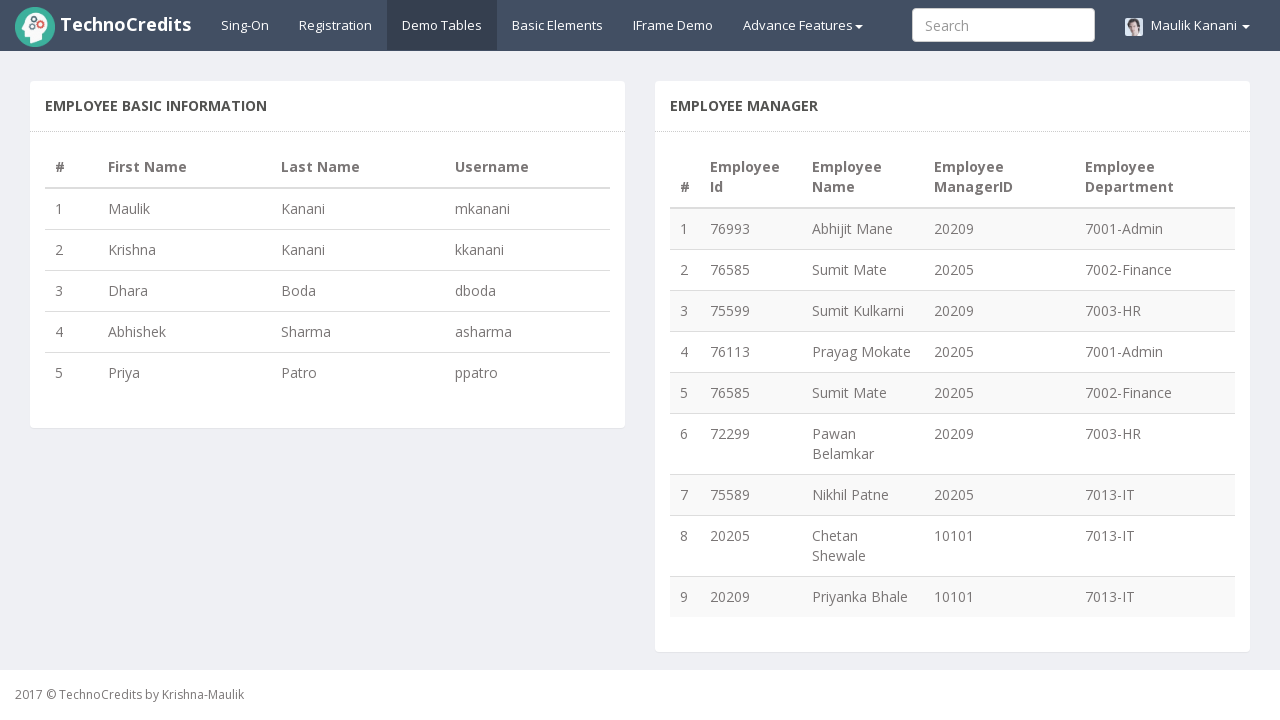

Second table (empmanager) became visible
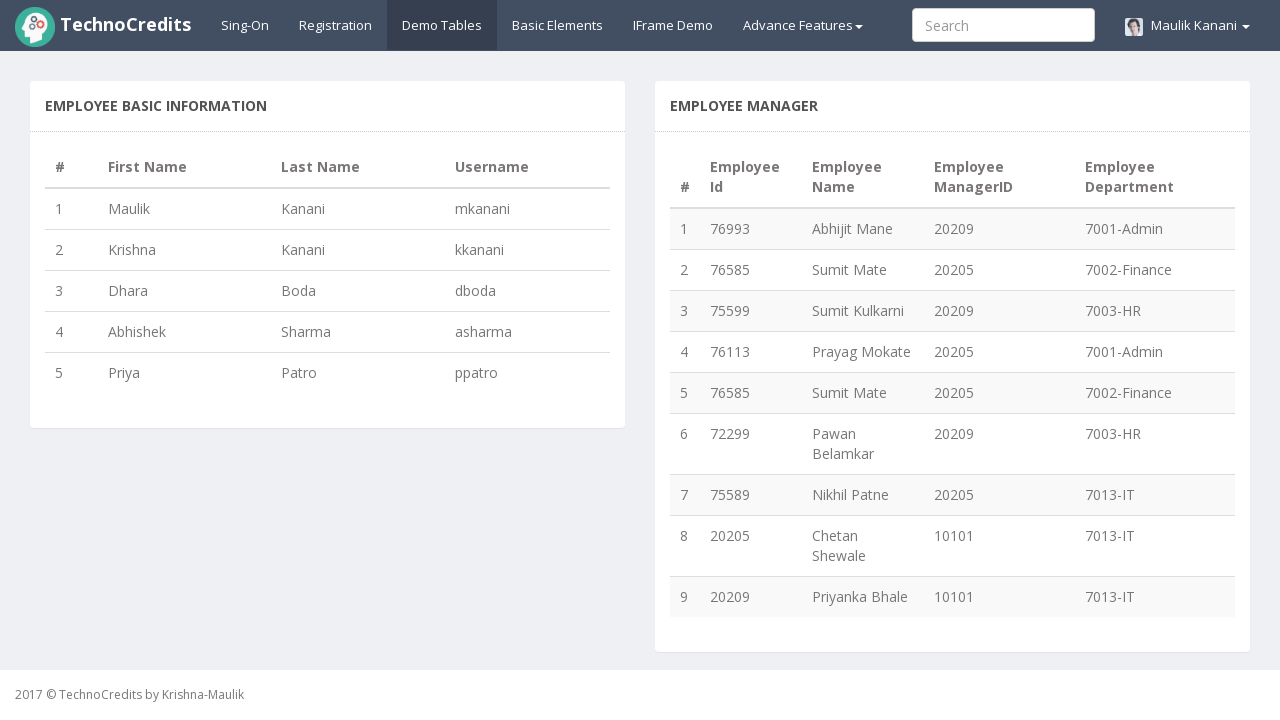

Retrieved all manager elements from empmanager table
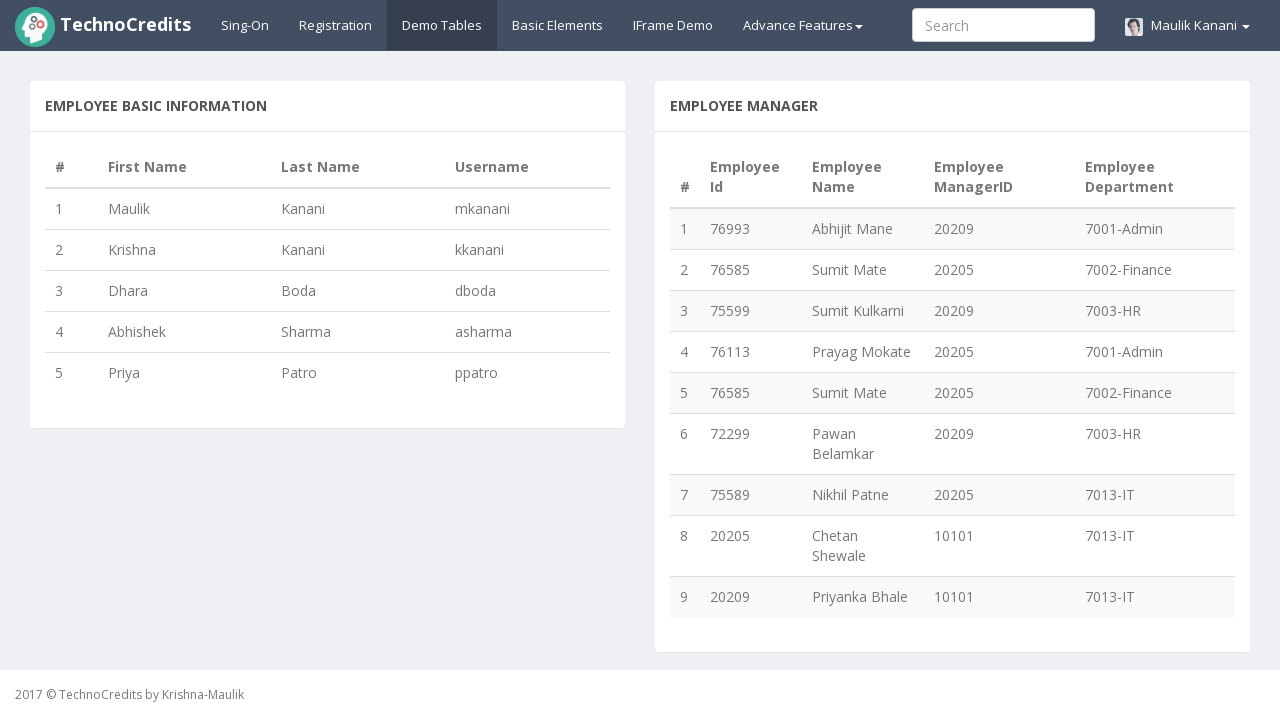

Extracted 3 unique managers from empmanager table
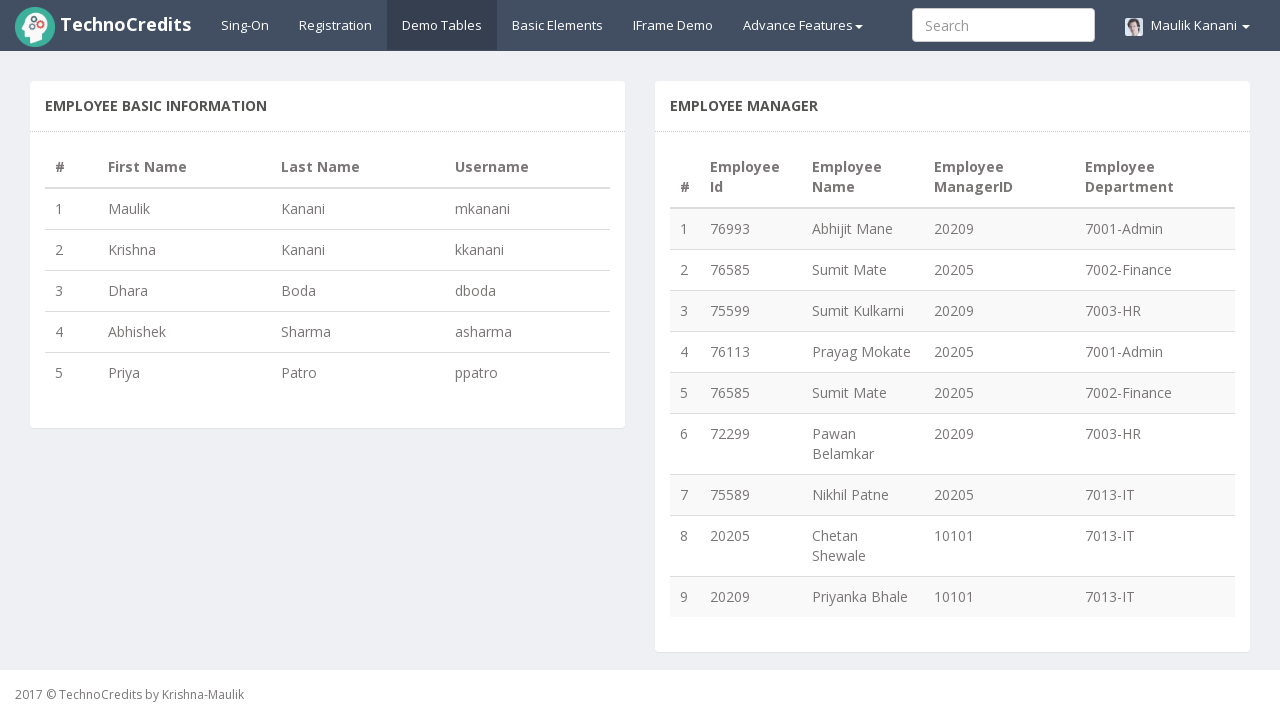

Retrieved all department elements from empmanager table
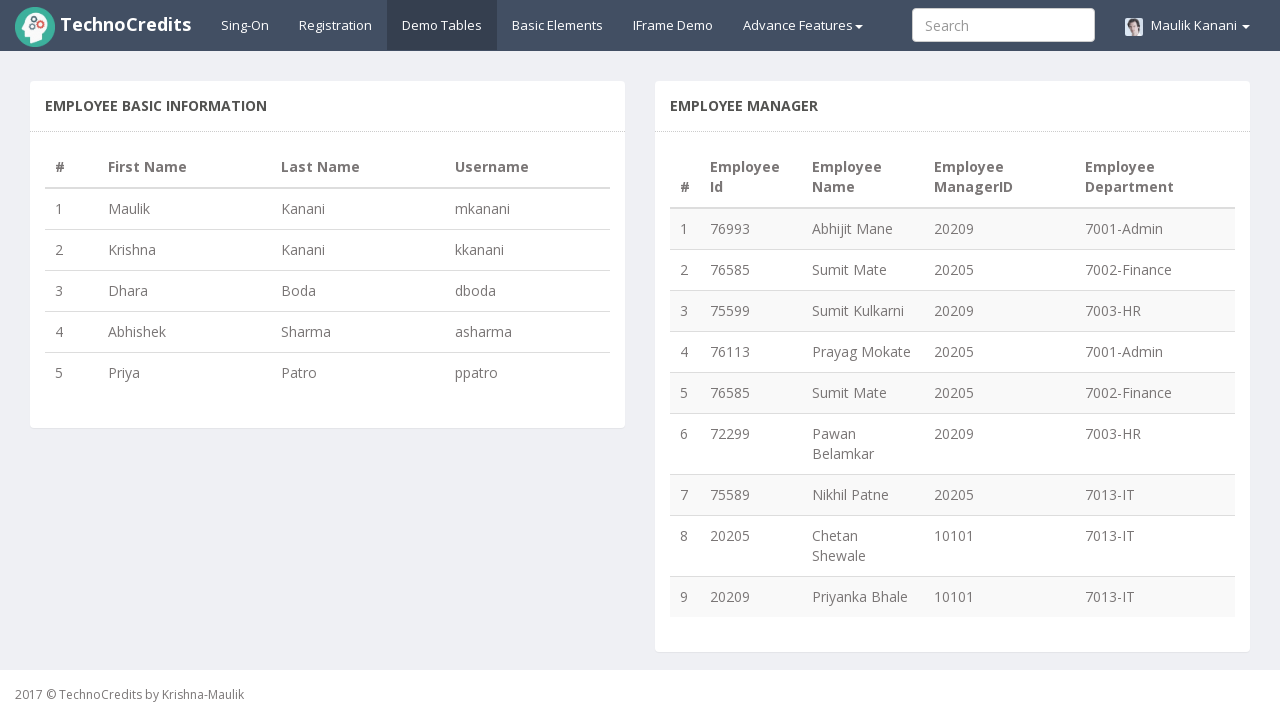

Extracted 4 unique departments from empmanager table
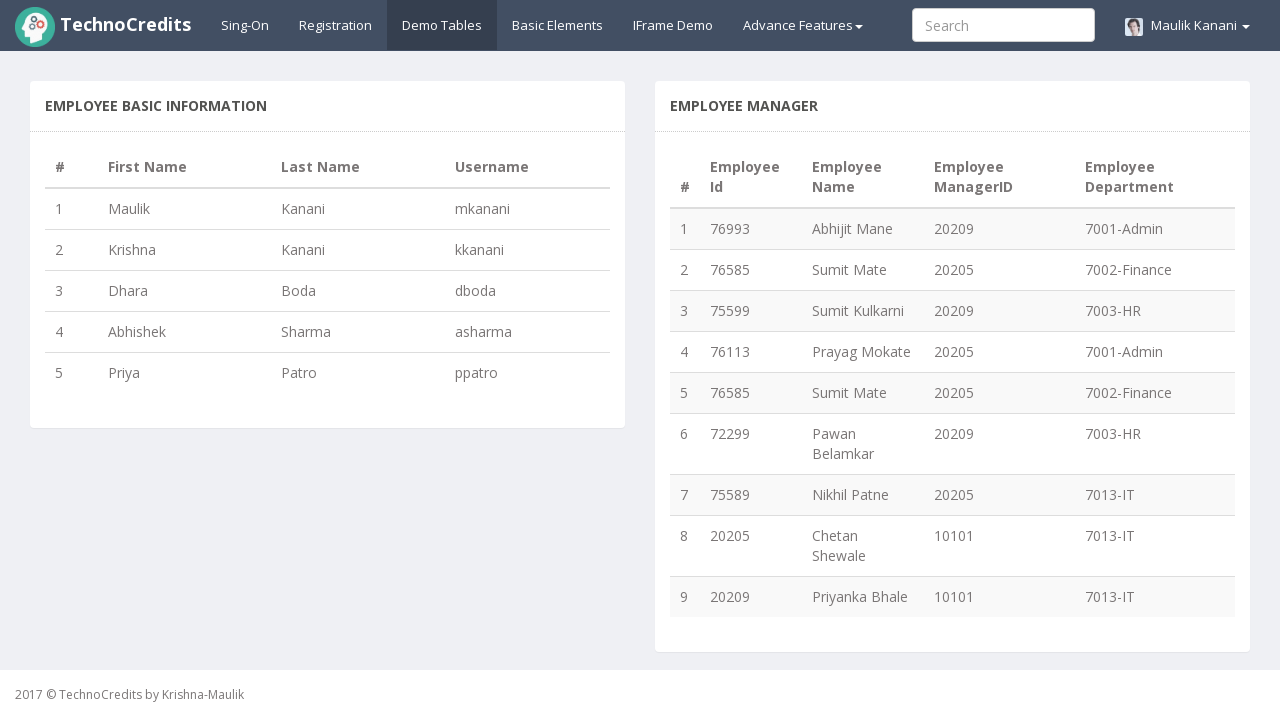

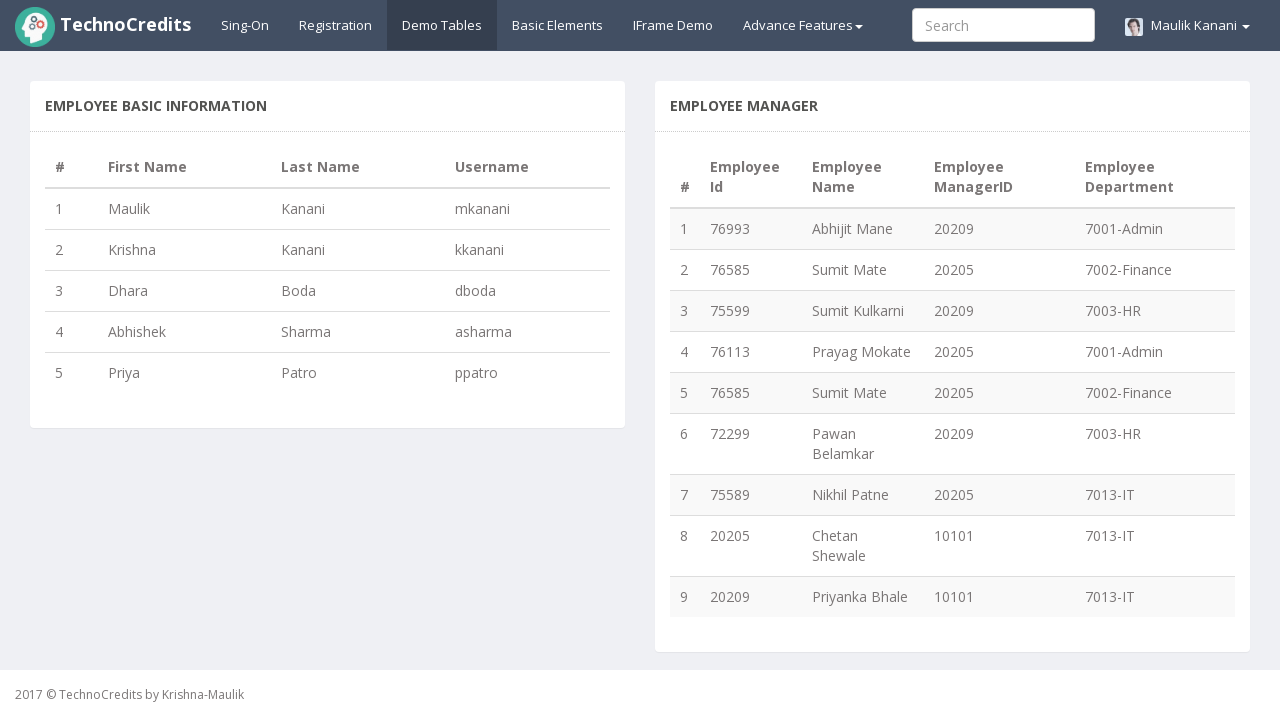